Tests a registration form by filling out personal details including name, address, email, phone, gender, hobbies, skills, country, date of birth, and password fields, then submits the form to validate required field messages.

Starting URL: https://demo.automationtesting.in/Register.html

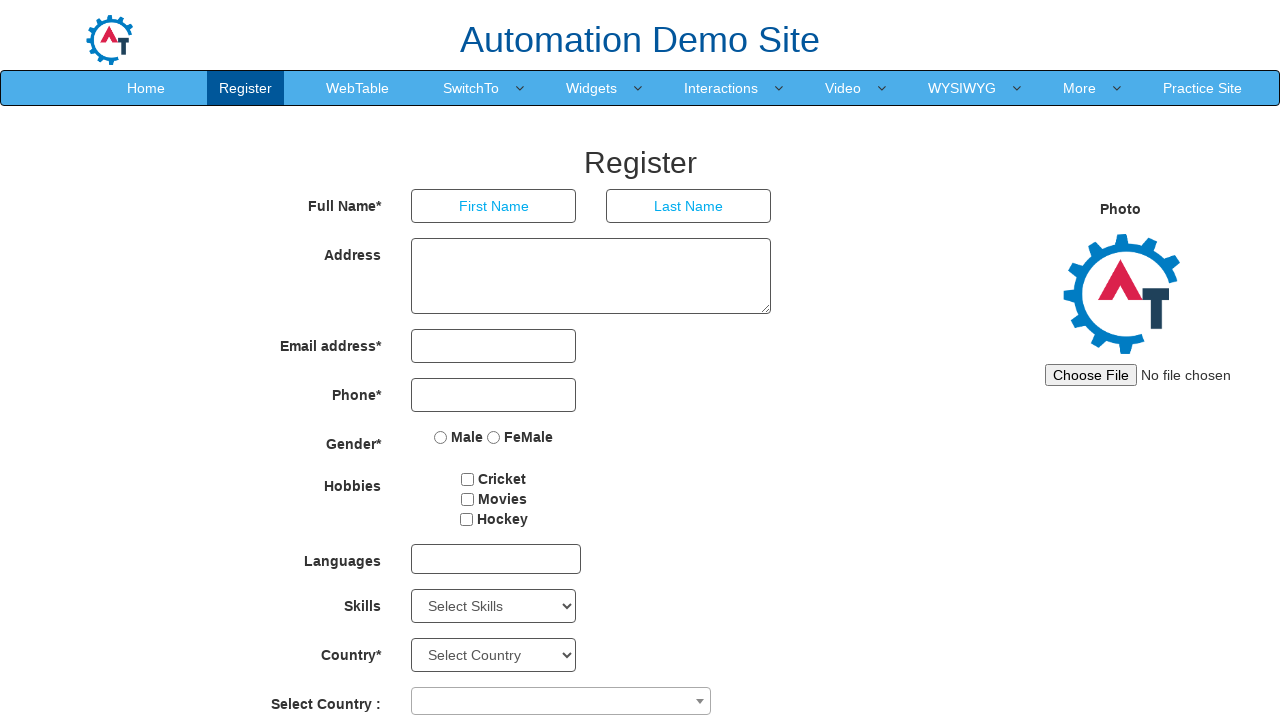

Filled last name field with 'Nervatla' on //*[@ng-model='LastName']
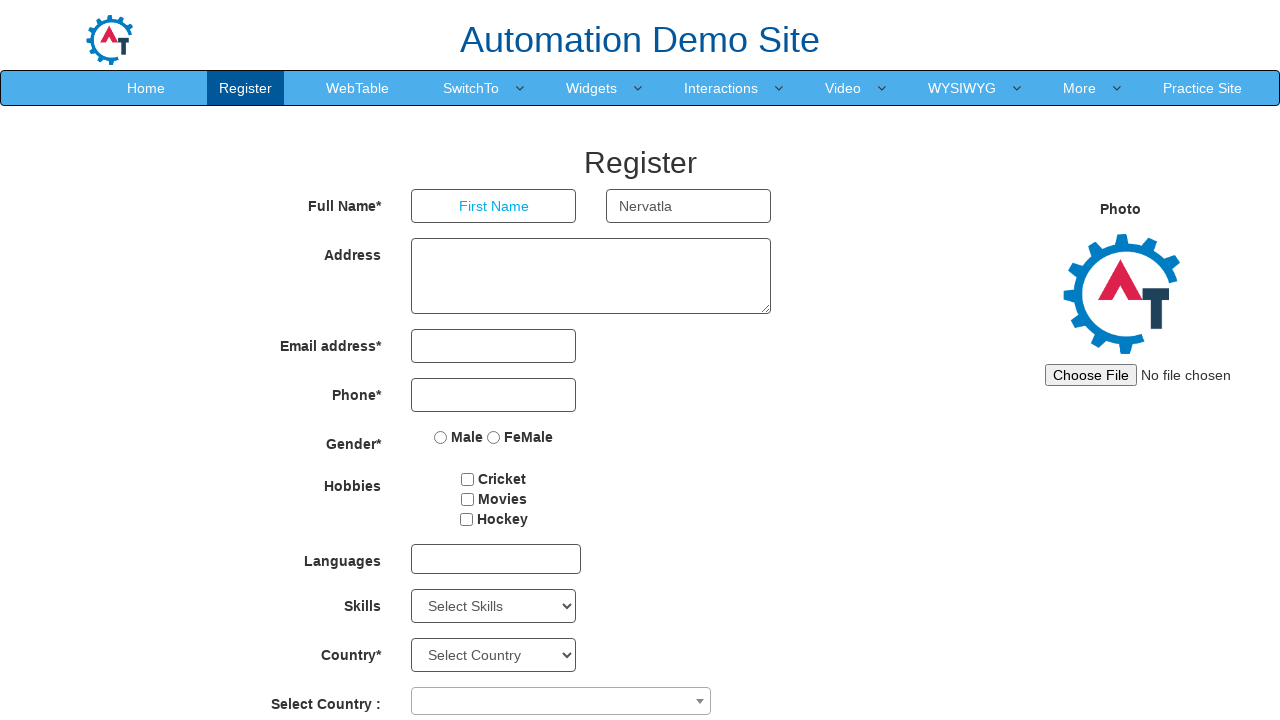

Filled address field with 'Chandrapur' on //*[@ng-model='Adress']
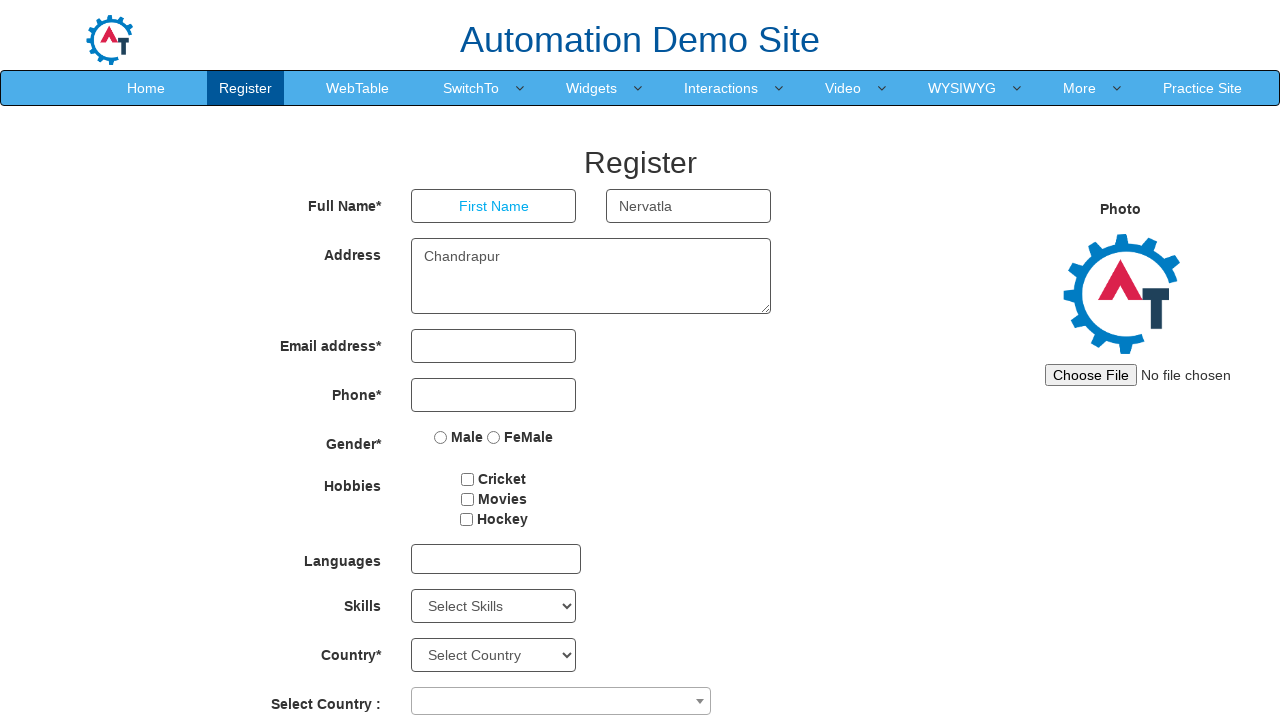

Filled email field with 'rajnervatla@gmail.com' on input[type='email']
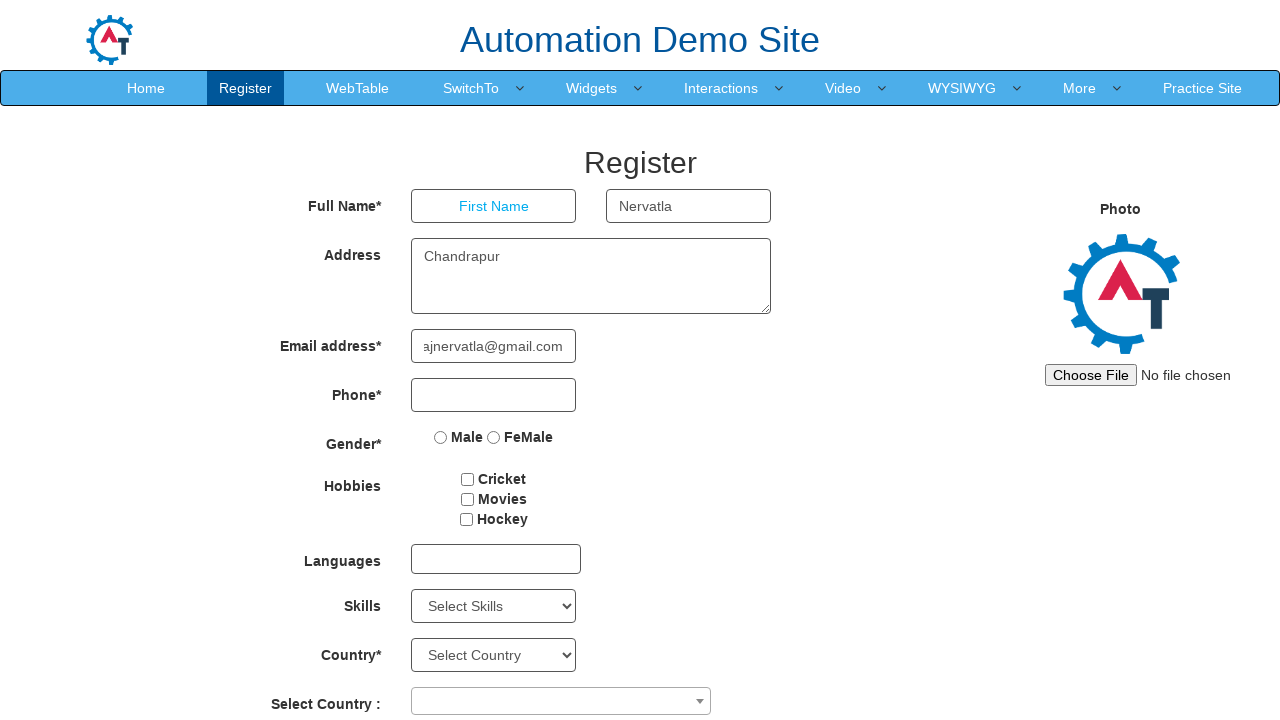

Filled phone field with '9949394' on //*[@ng-model='Phone']
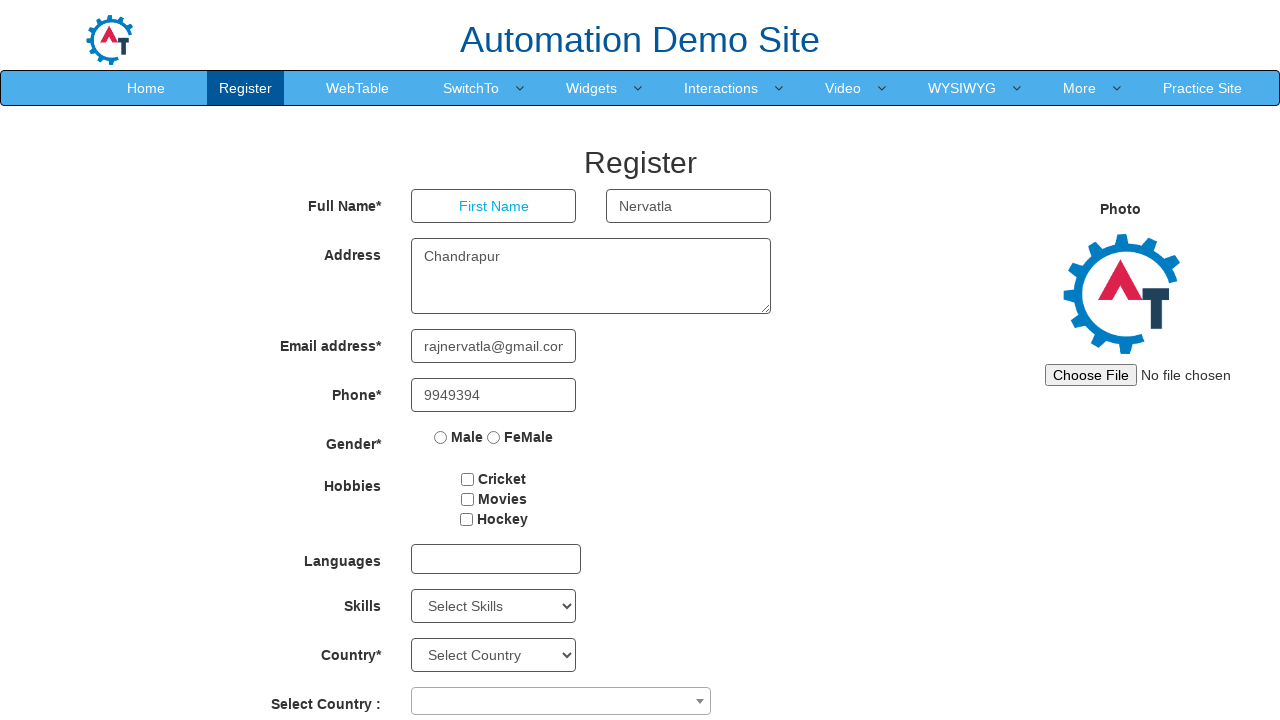

Selected 'Male' gender radio button at (441, 437) on input[type='radio'][value='Male']
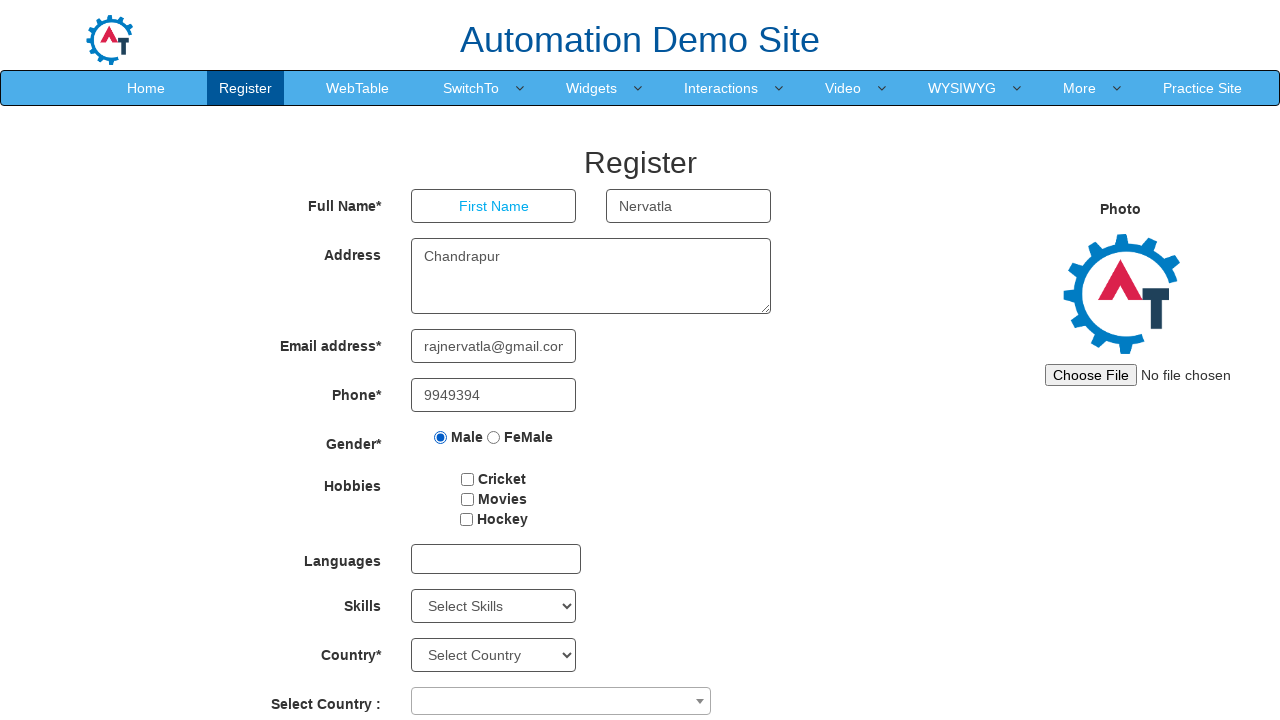

Selected 'Cricket' hobby checkbox at (468, 479) on xpath=//*[text()=' Cricket ']/../input
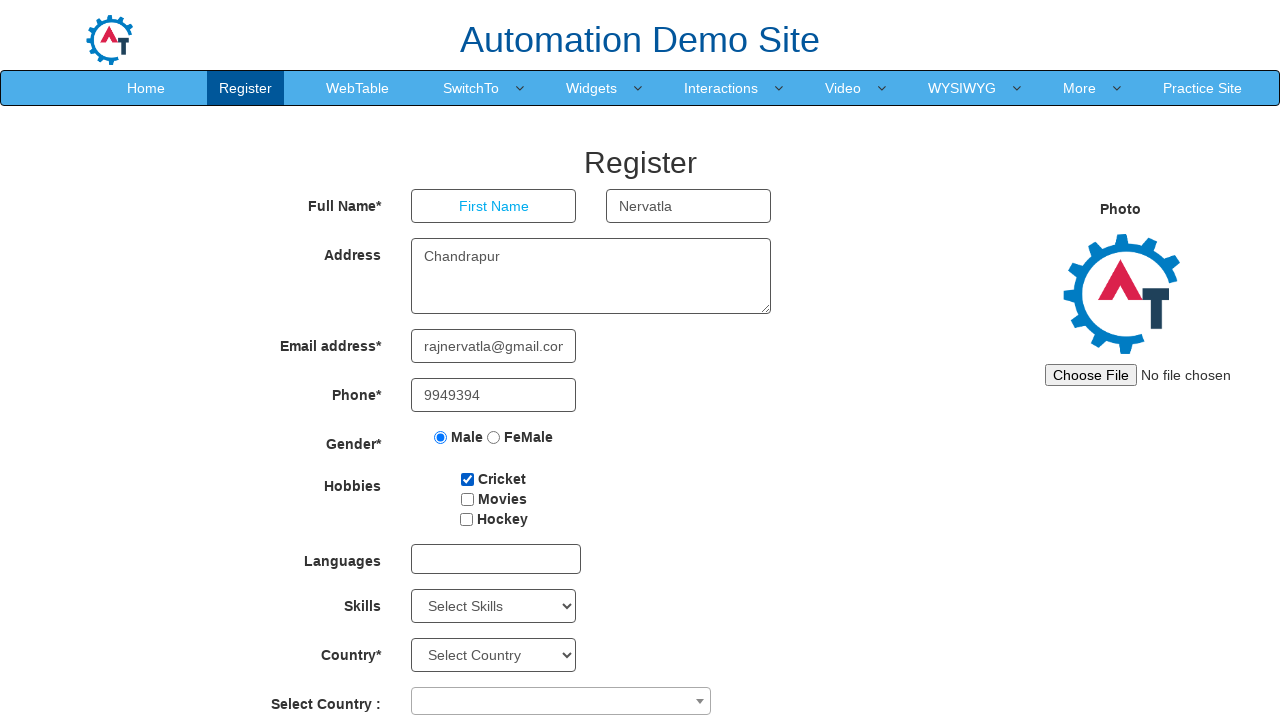

Selected skill from dropdown (index 1) on #Skills
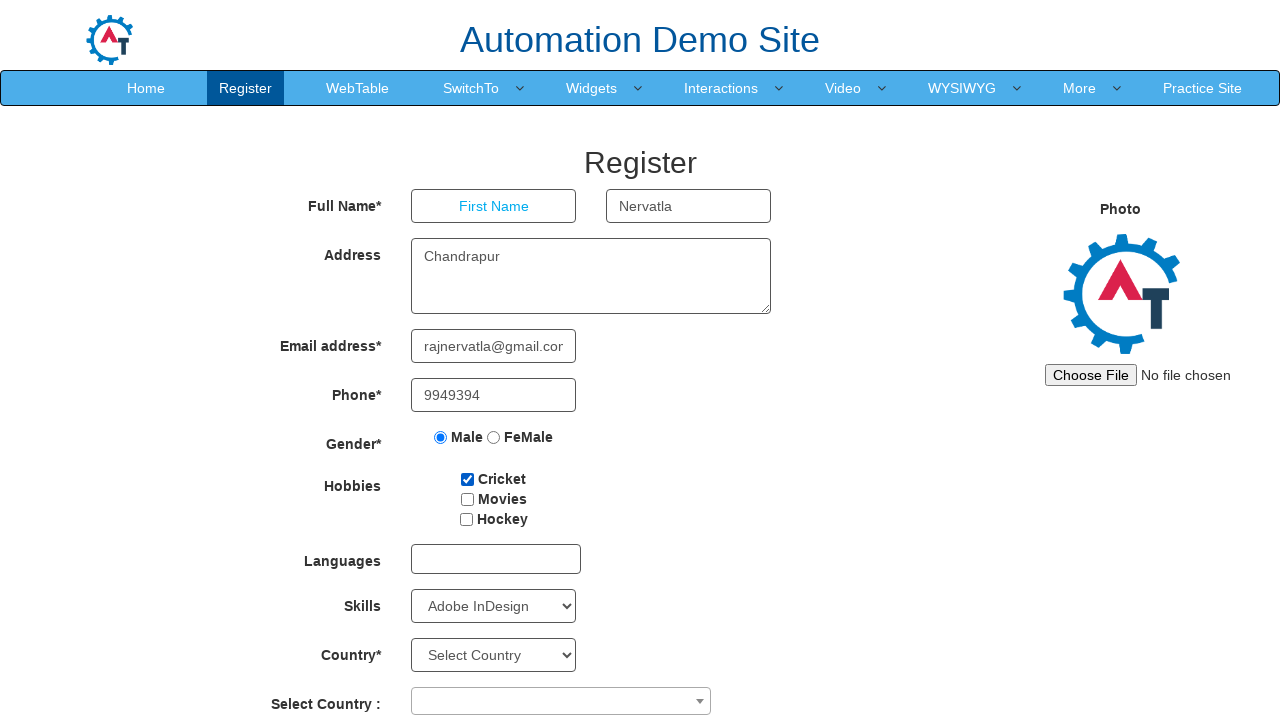

Scrolled down by 350 pixels
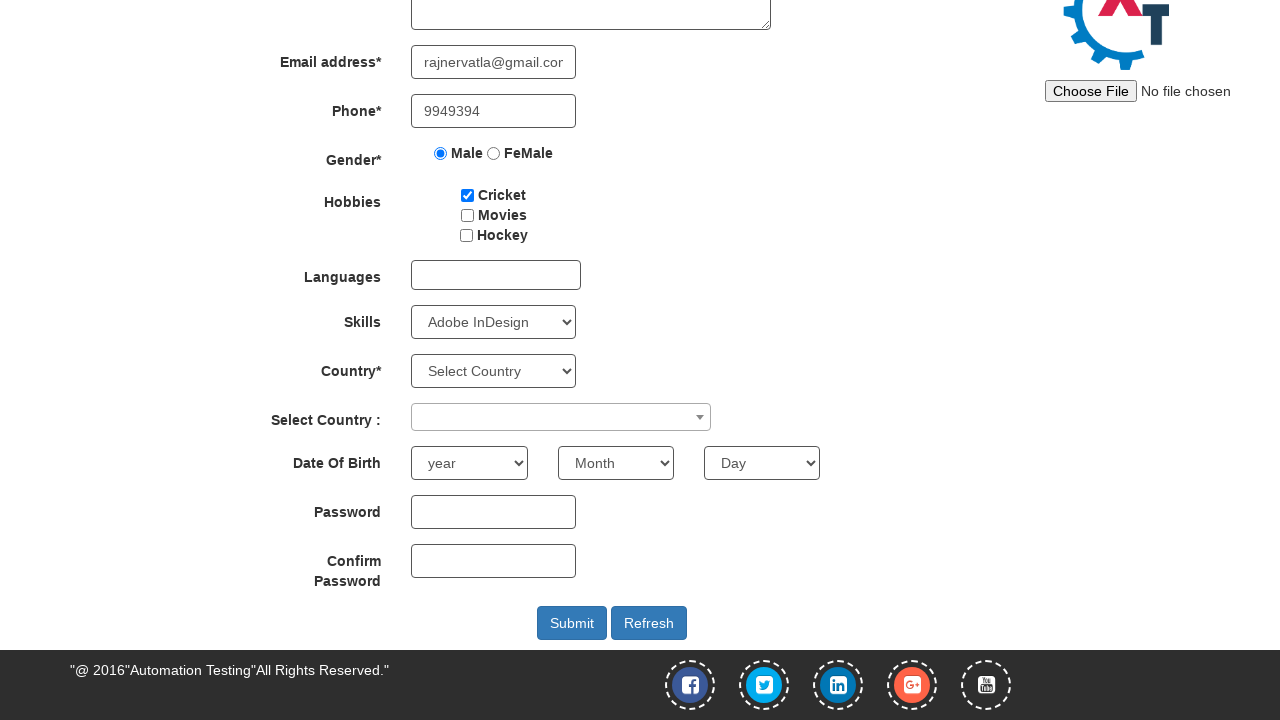

Selected year of birth from dropdown (index 1) on #yearbox
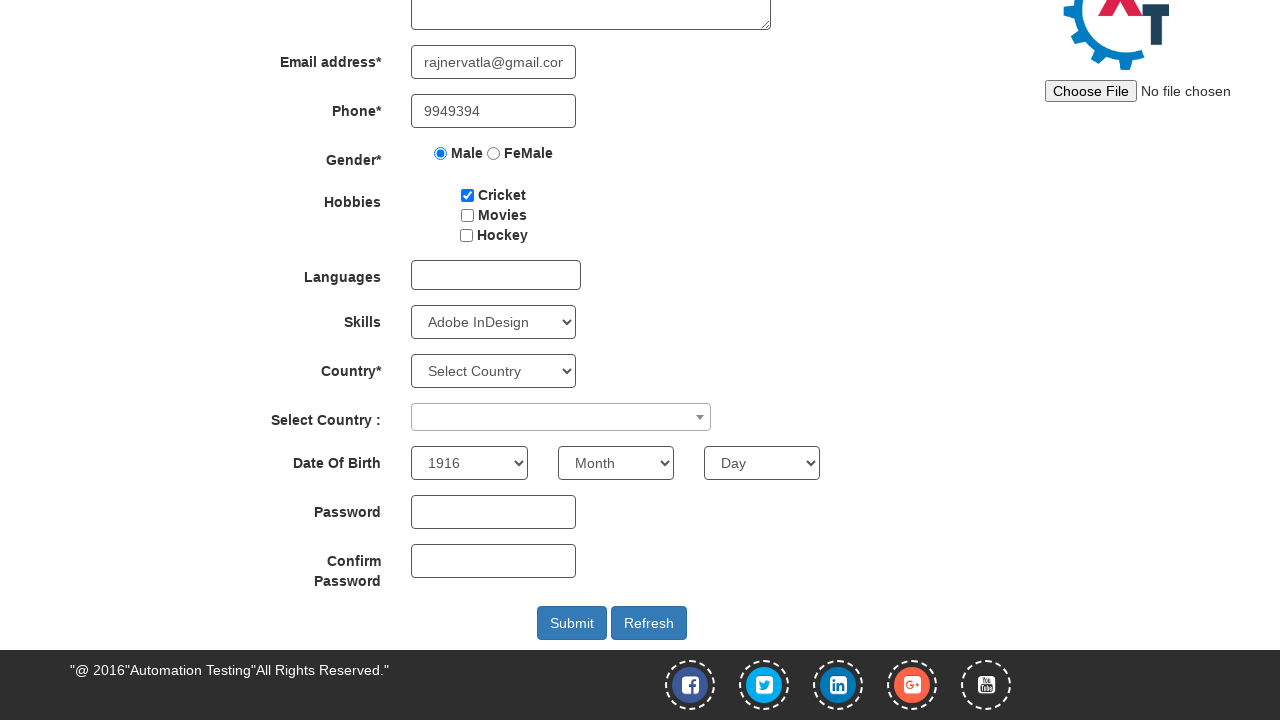

Selected month of birth from dropdown (index 1) on select[placeholder='Month']
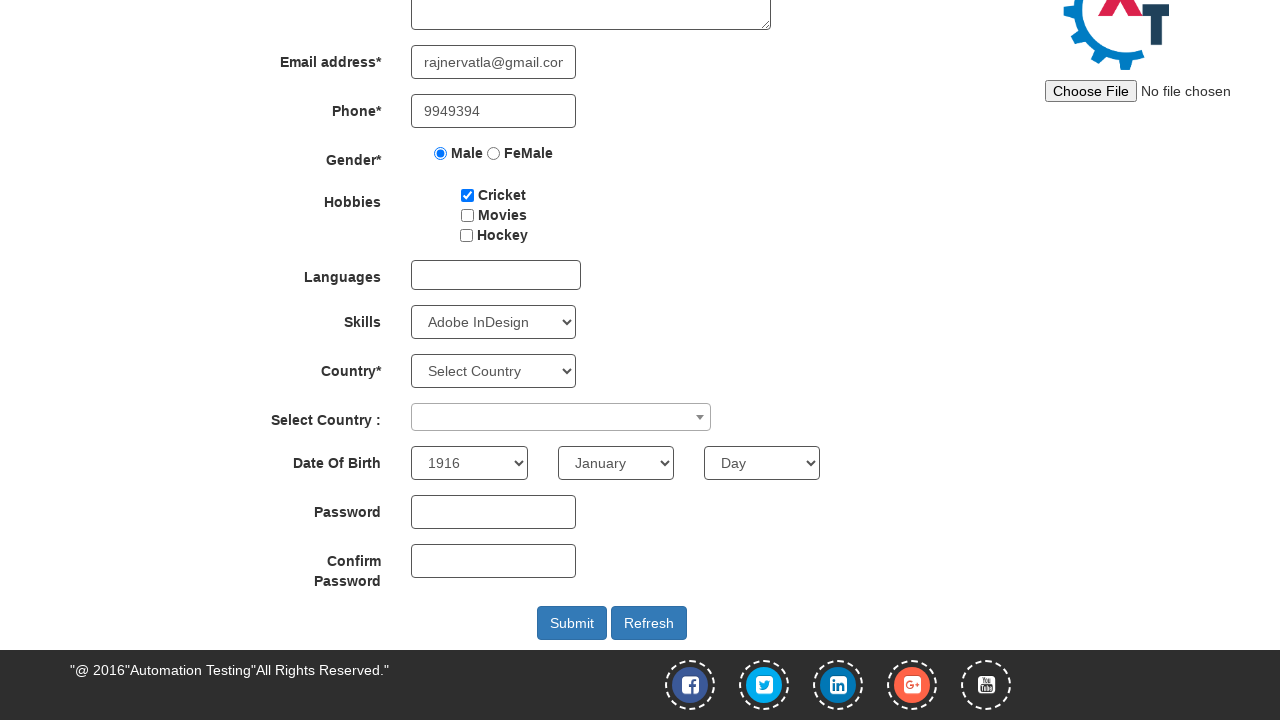

Selected day of birth from dropdown (index 1) on #daybox
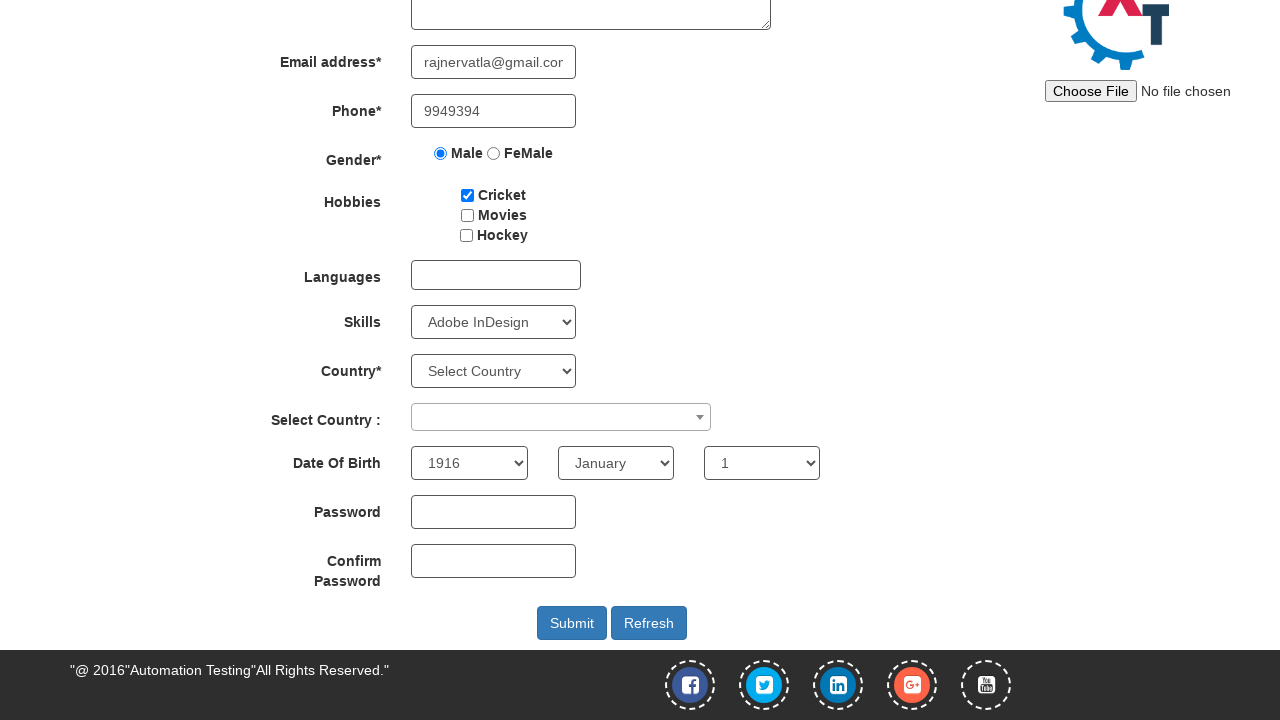

Filled password field with 'Password1' on #firstpassword
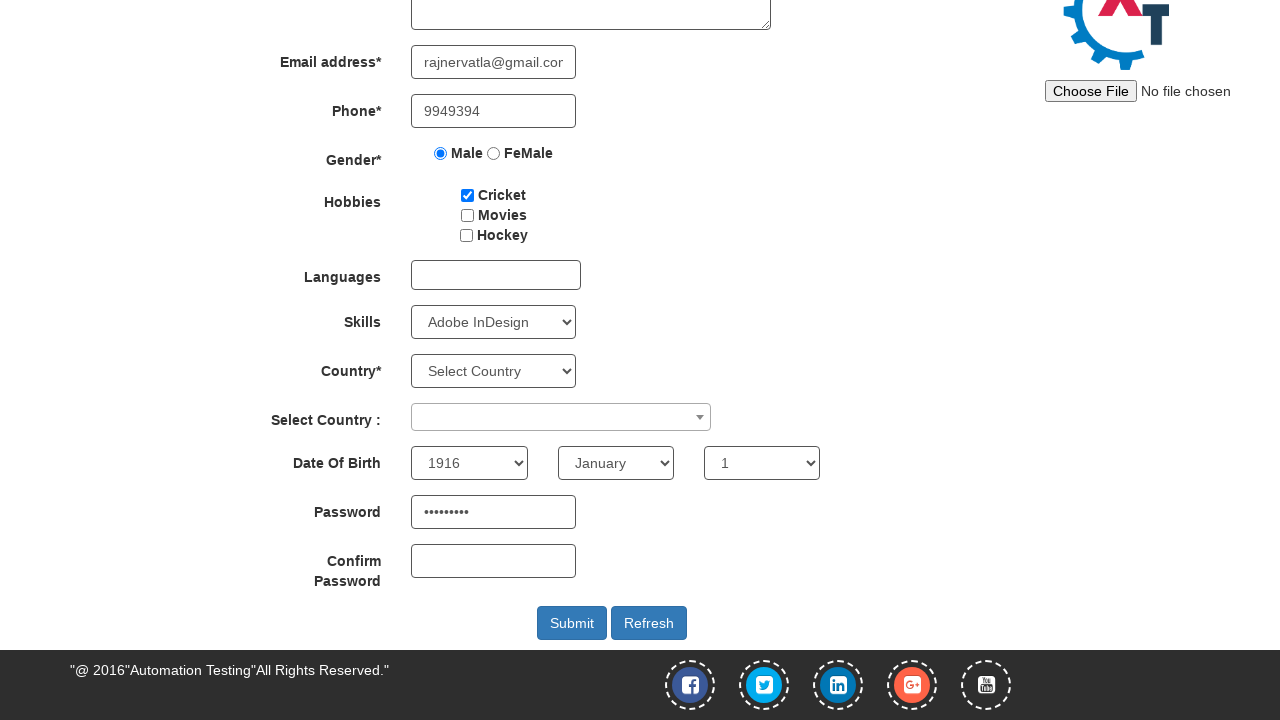

Filled confirm password field with 'Password1sec' on #secondpassword
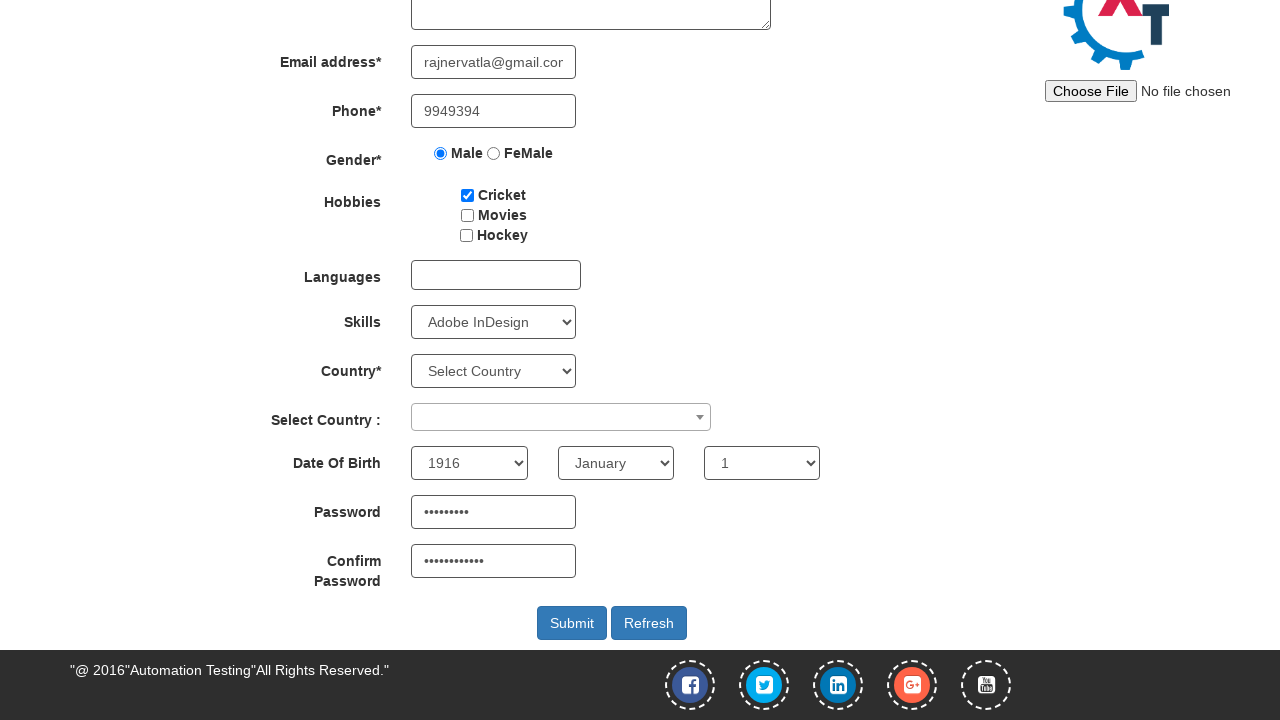

Clicked submit button to validate form at (572, 623) on #submitbtn
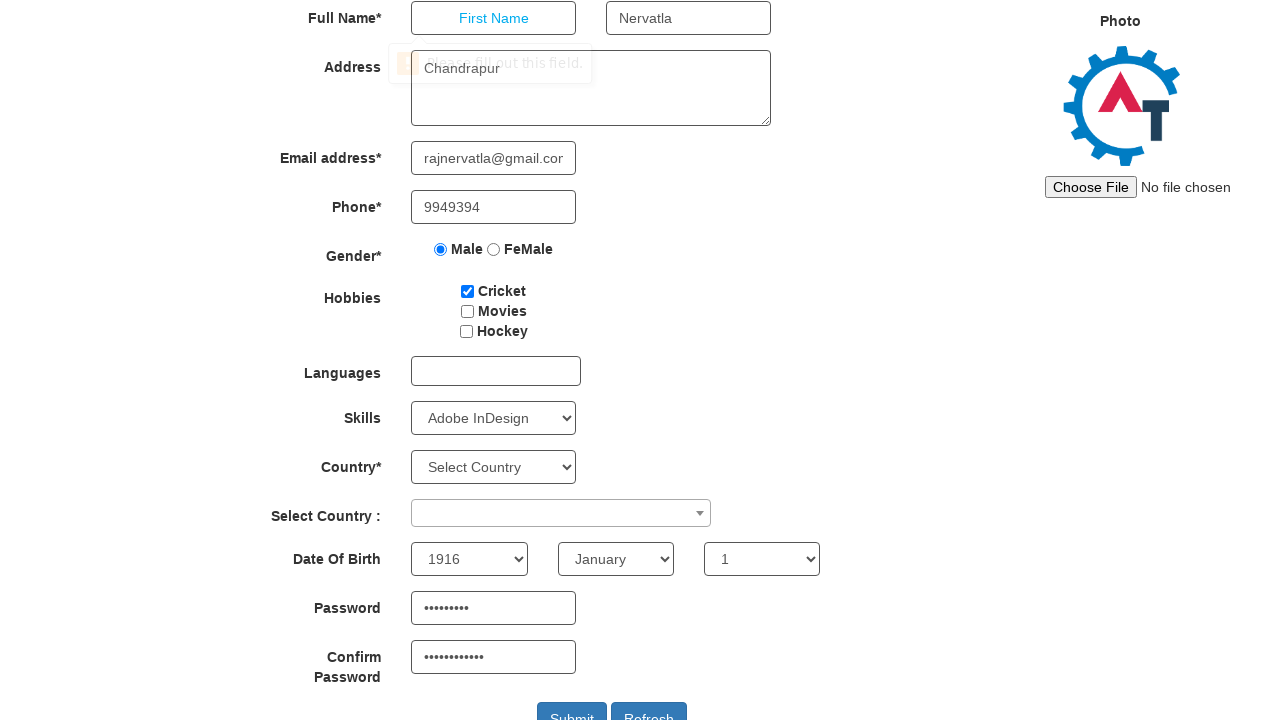

Scrolled up by 350 pixels to view top of form
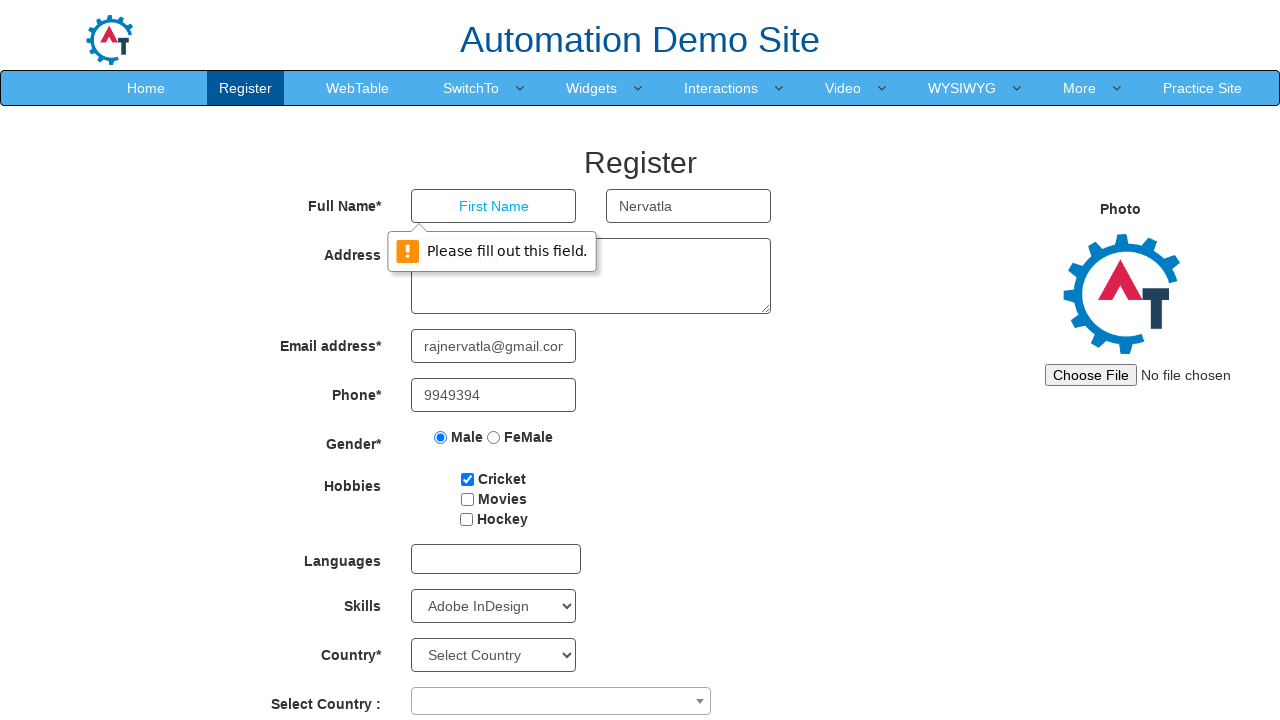

Waited 2000ms for validation messages to appear
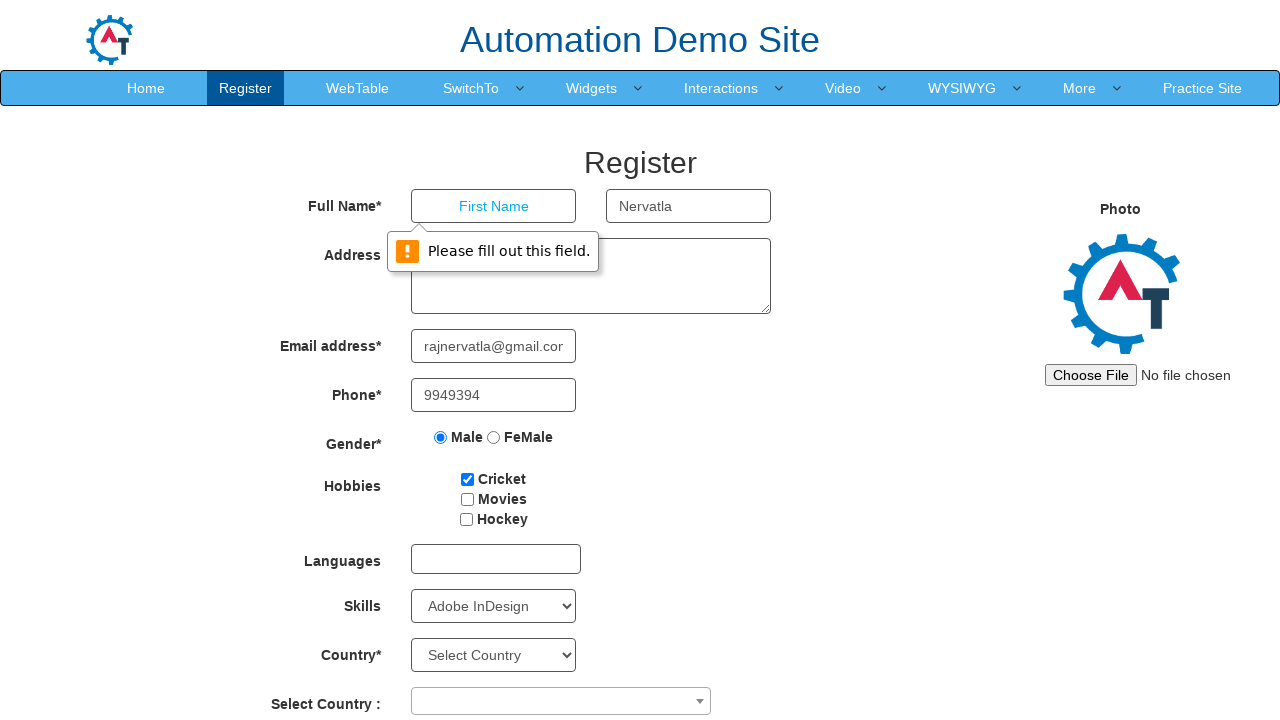

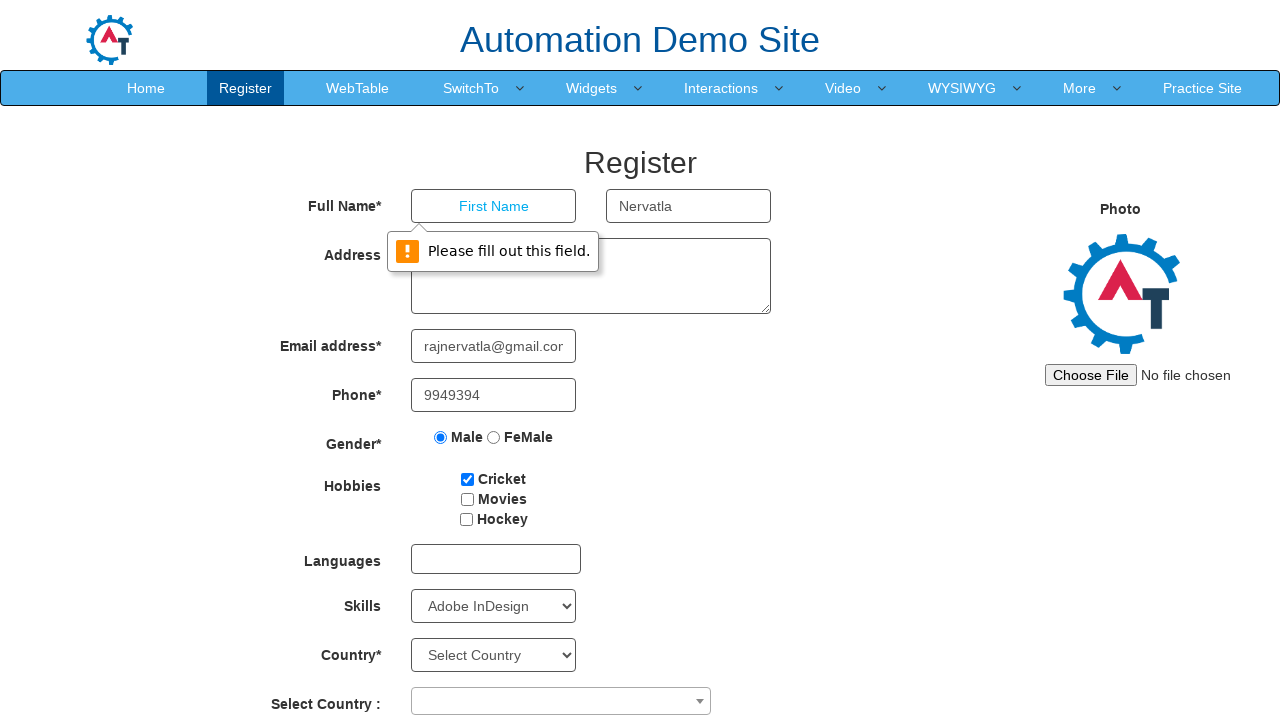